Tests double-click functionality on jQuery API documentation page by switching to an iframe and double-clicking on an element

Starting URL: https://api.jquery.com/dblclick/

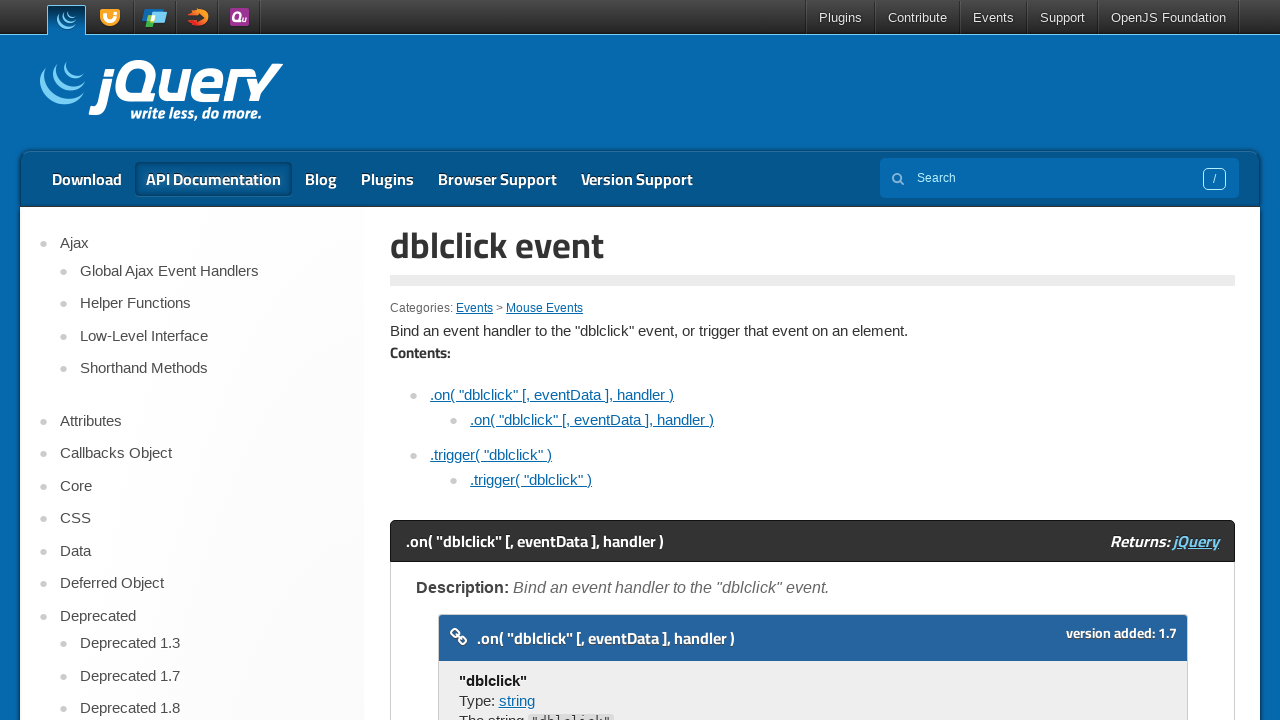

Located the first iframe on the jQuery dblclick documentation page
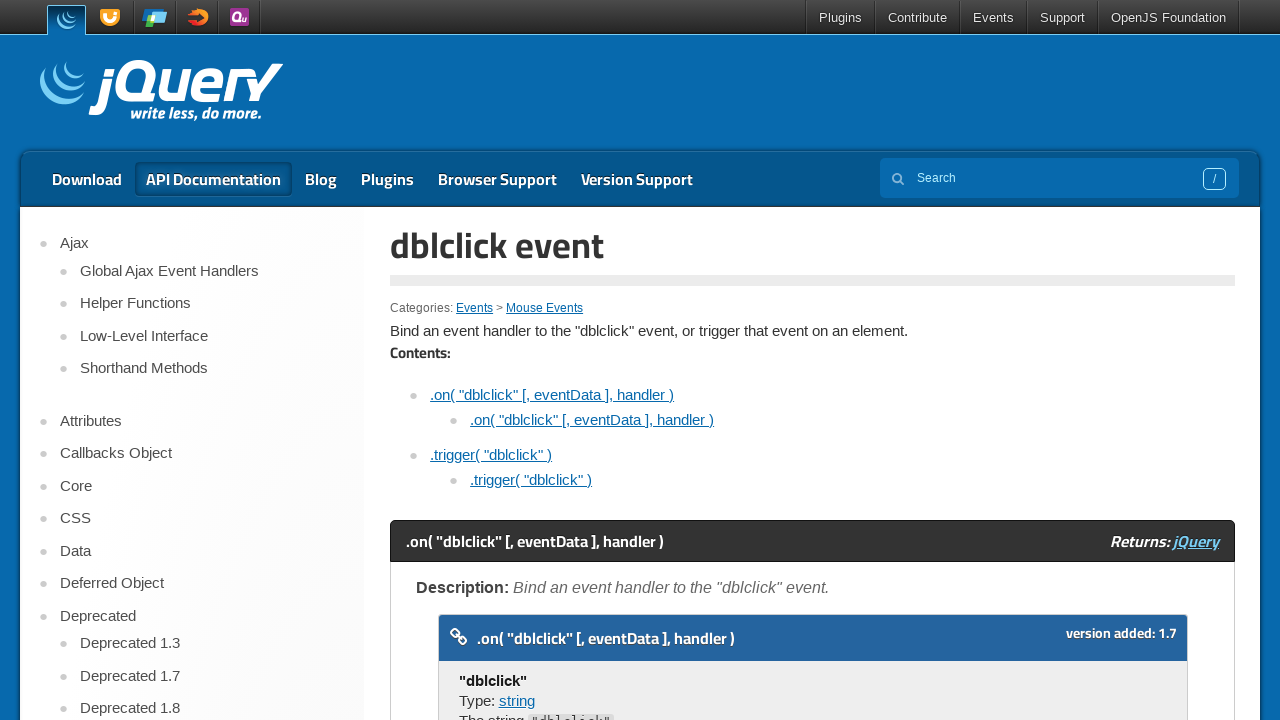

Double-clicked on the target element within the iframe at (478, 360) on iframe >> nth=0 >> internal:control=enter-frame >> xpath=html/body/div[1]
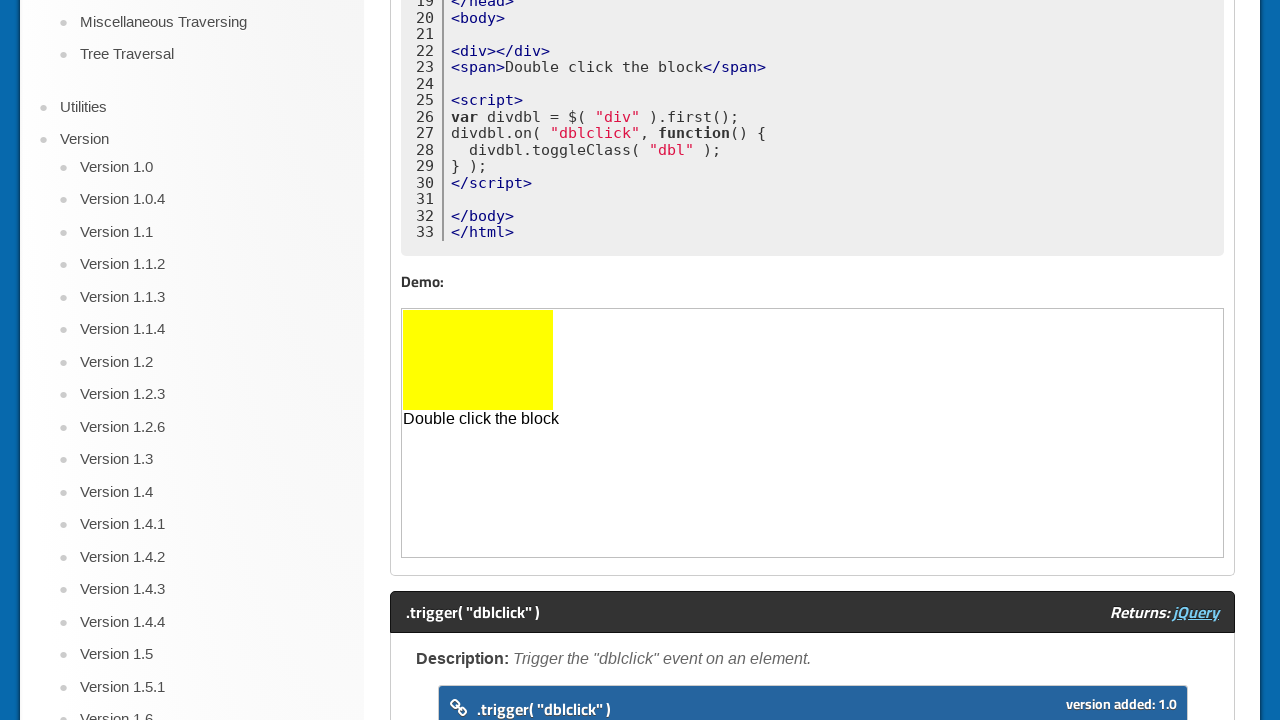

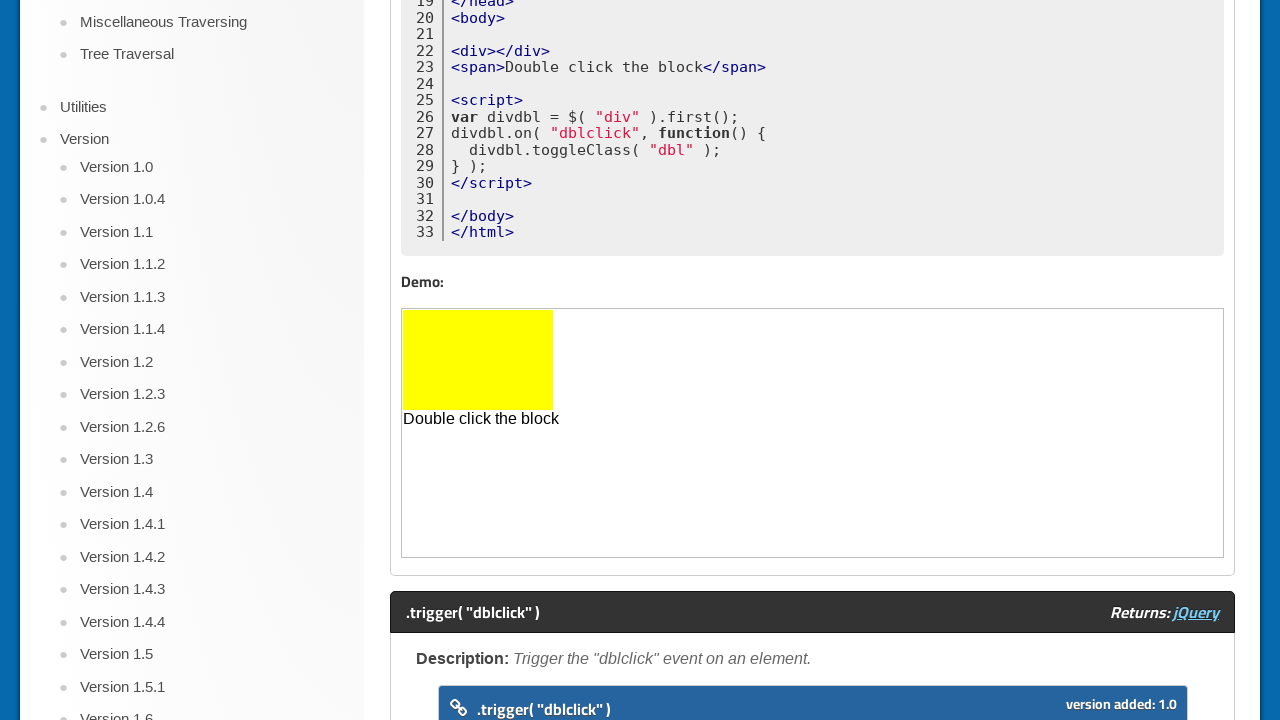